Tests multiple browser window handling by clicking a link that opens a new window, switching to it, and verifying the new window's title.

Starting URL: https://practice.cydeo.com/windows

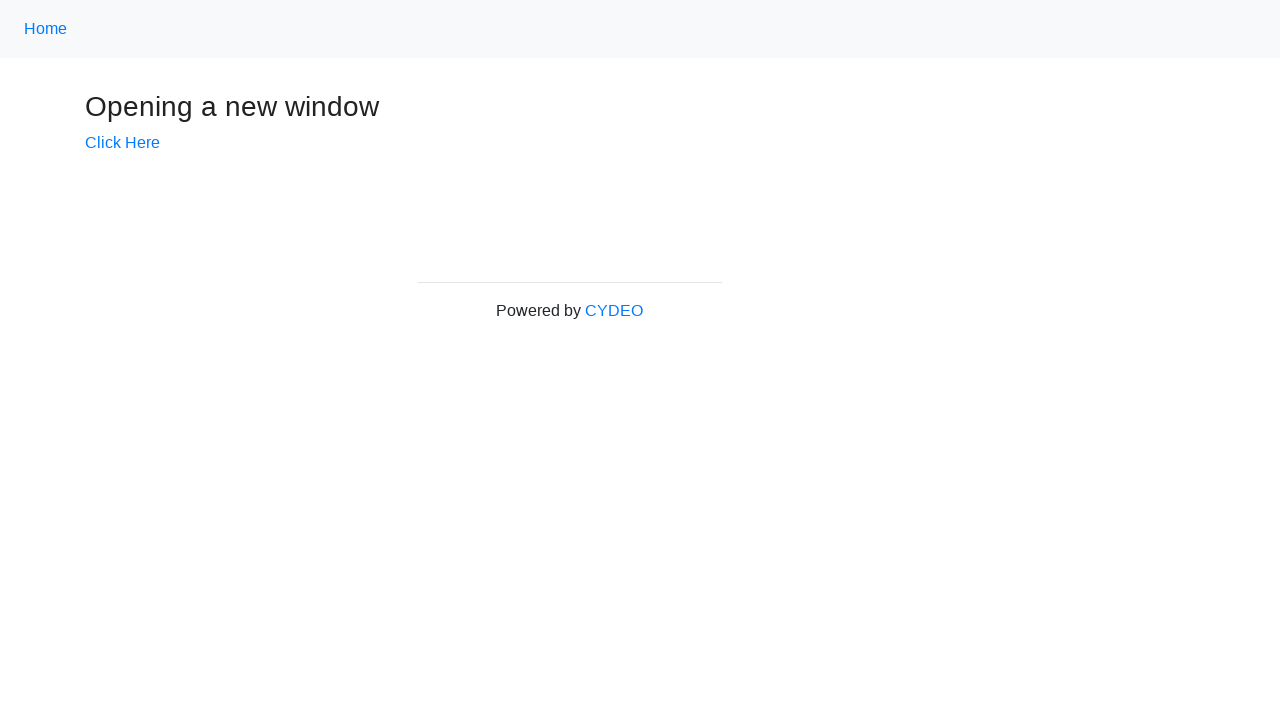

Verified initial page title is 'Windows'
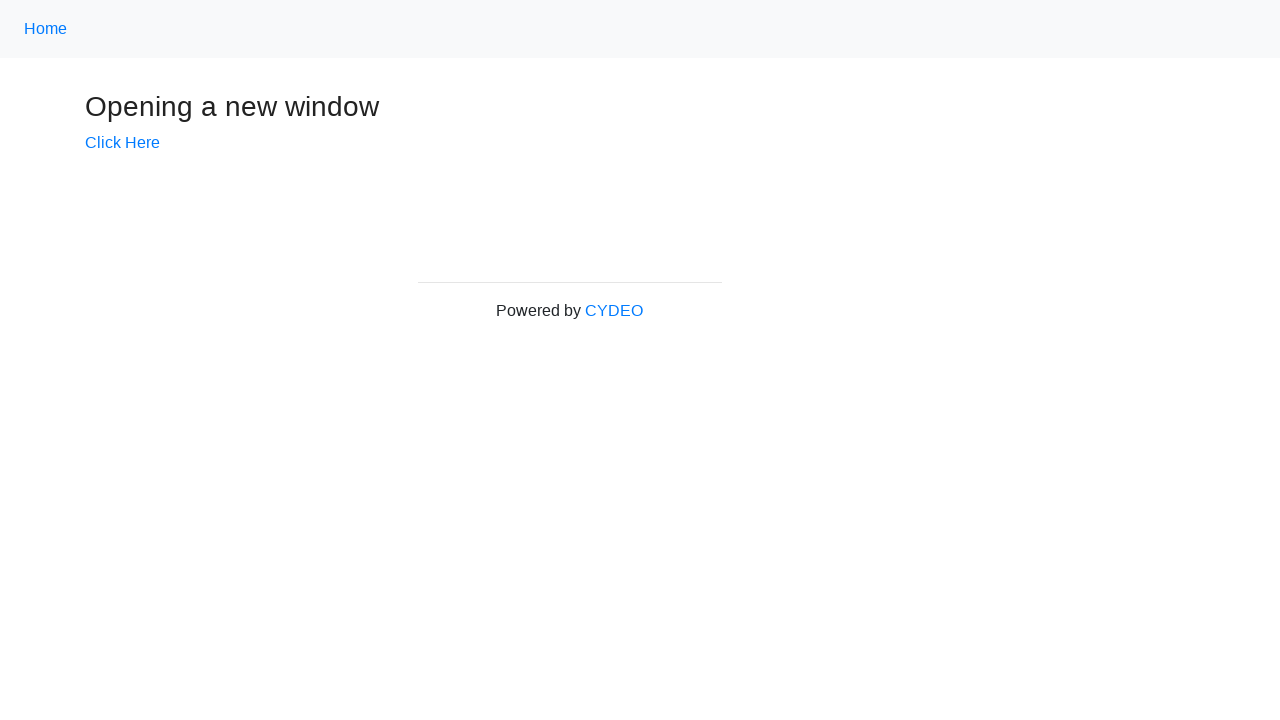

Clicked 'Click Here' link at (122, 143) on text=Click Here
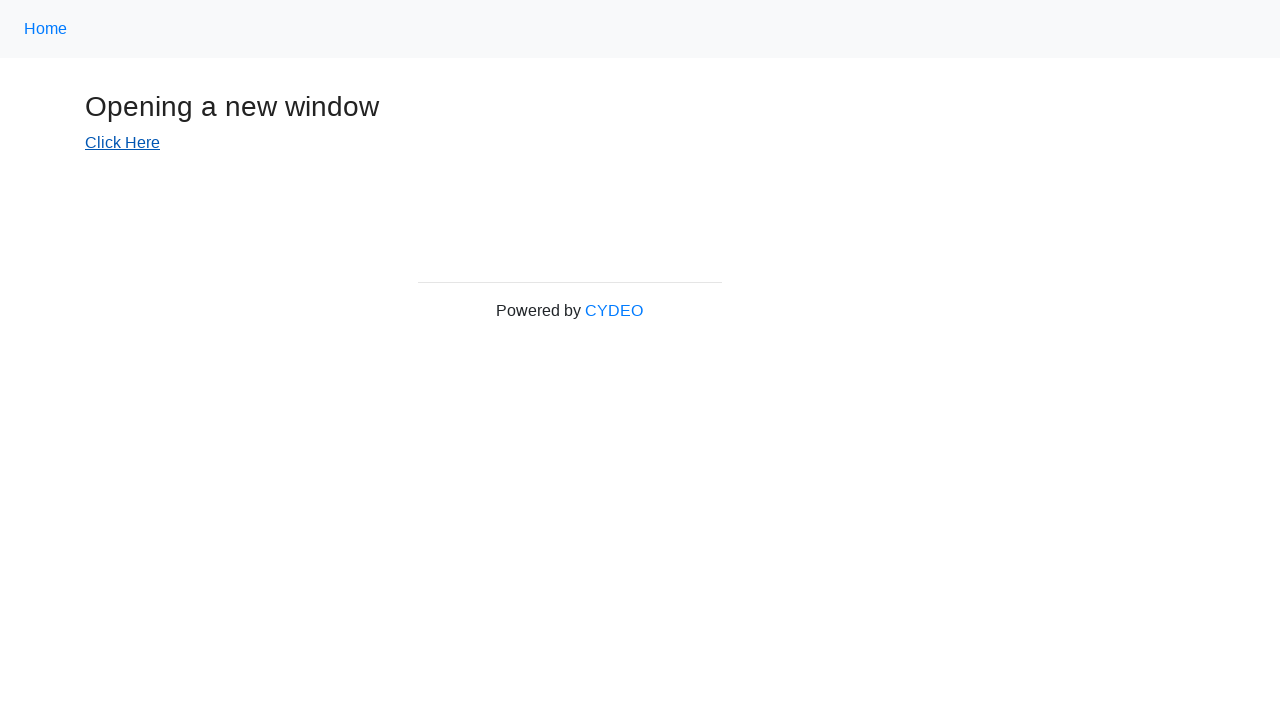

New window opened after clicking 'Click Here' link at (122, 143) on text=Click Here
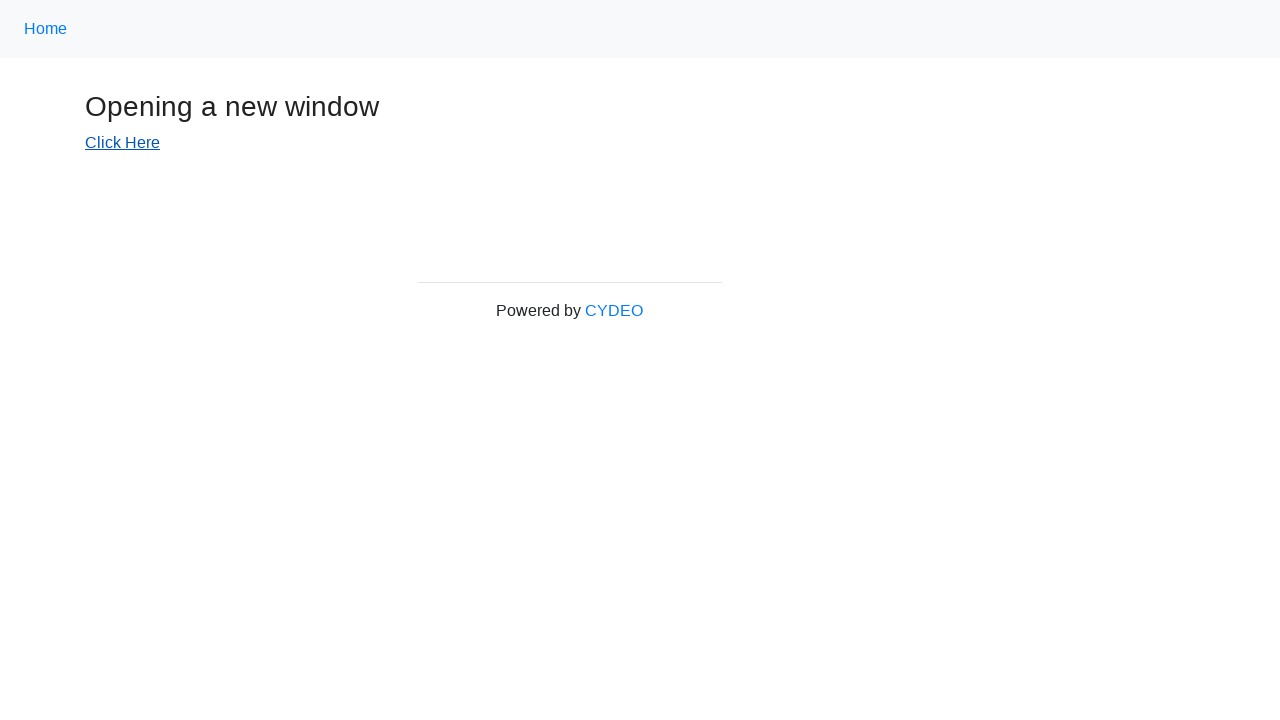

Captured reference to new window
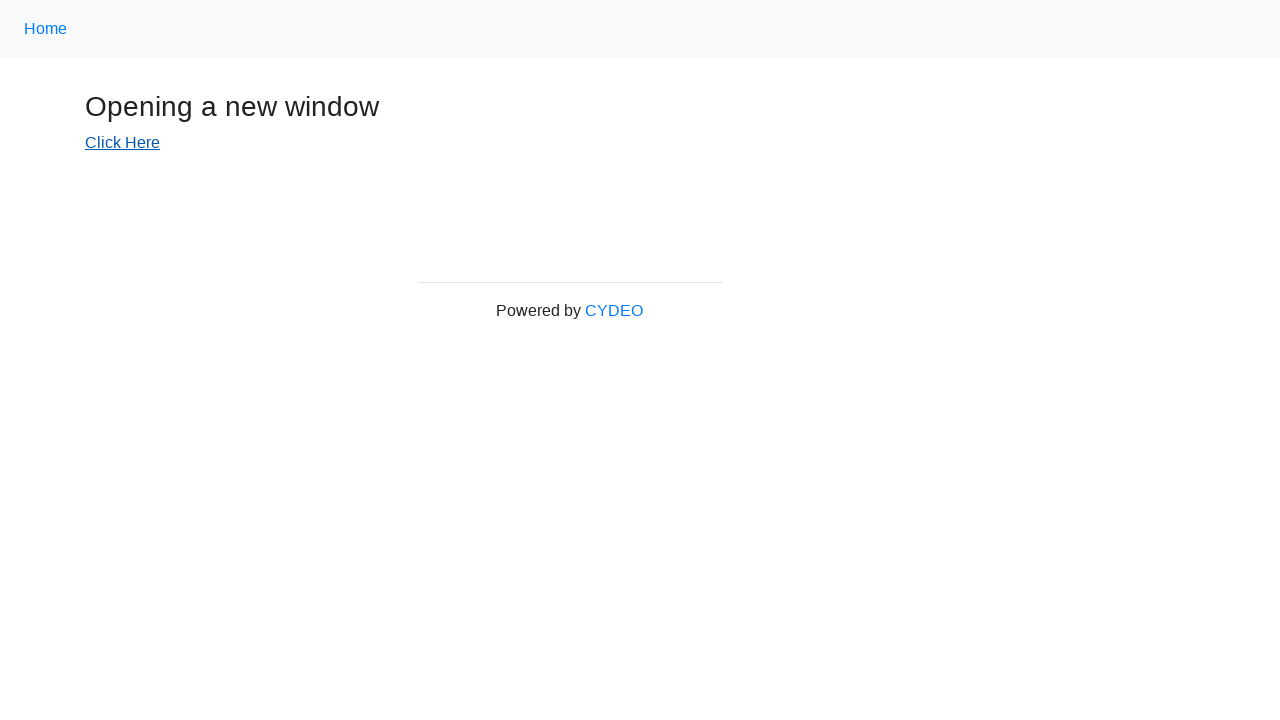

New window loaded successfully
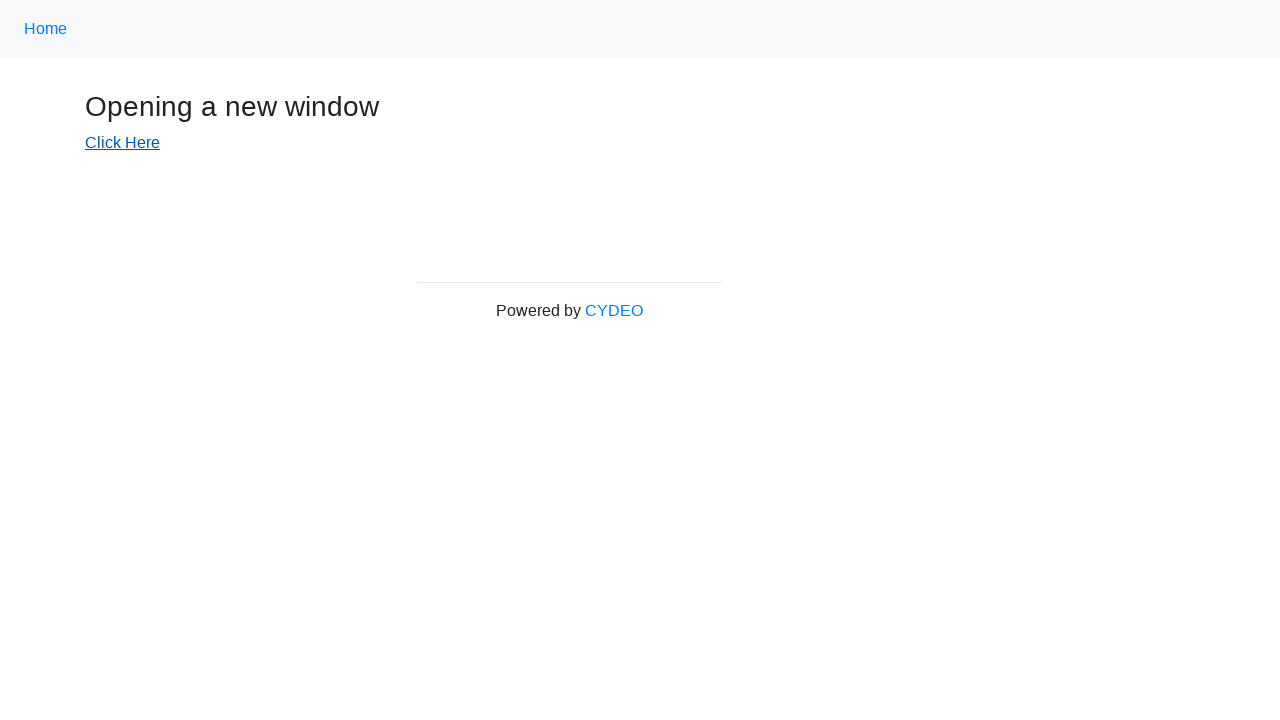

Verified new window title is 'New Window'
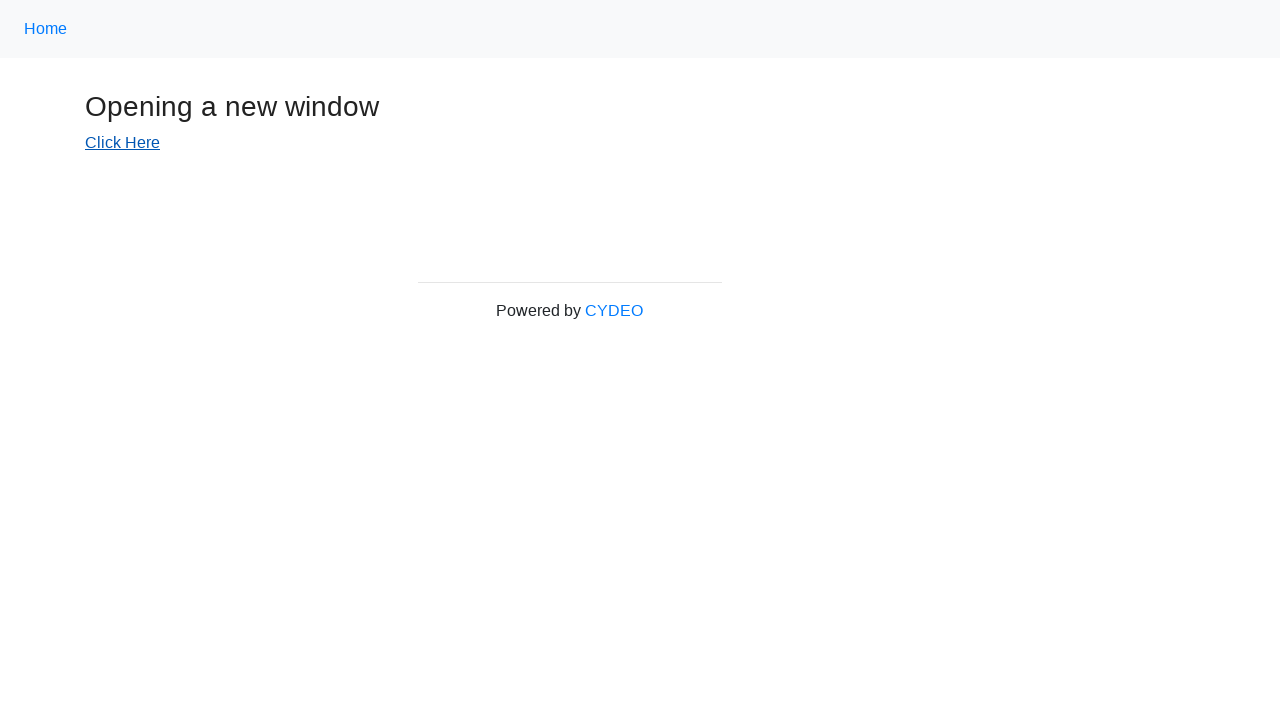

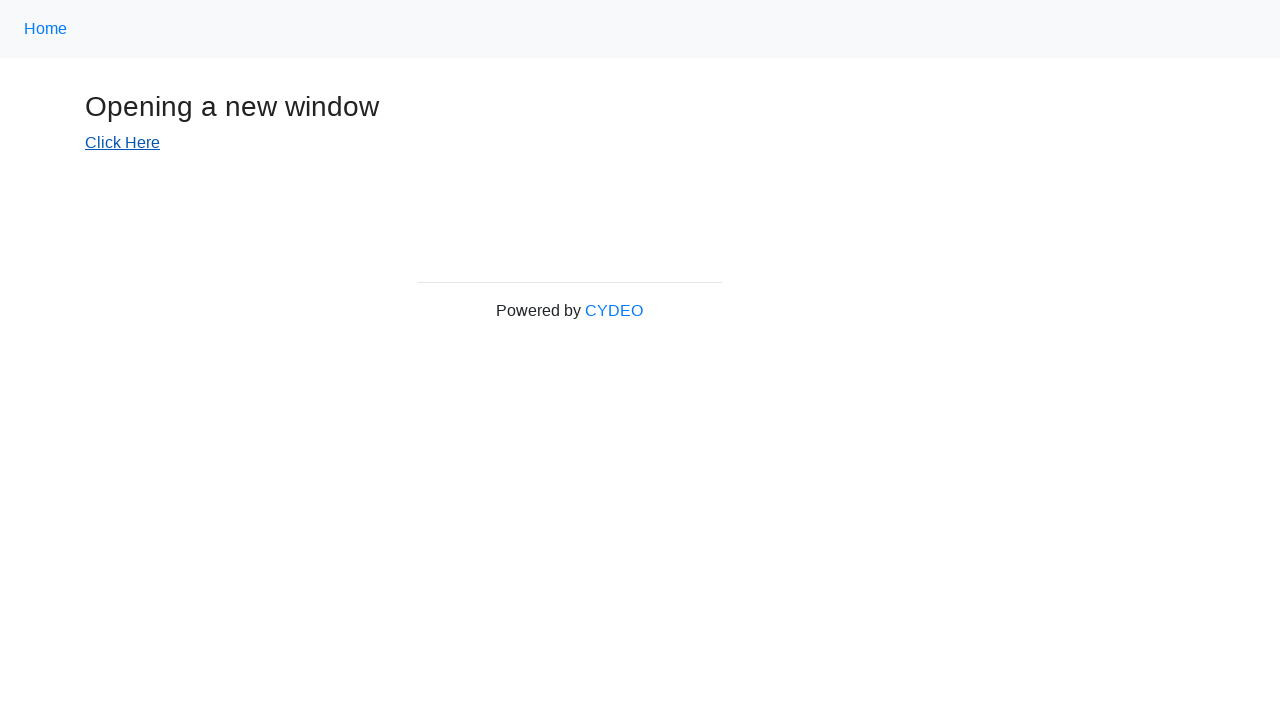